Tests number input field functionality by entering a value, clearing it, and entering a different value

Starting URL: http://the-internet.herokuapp.com/inputs

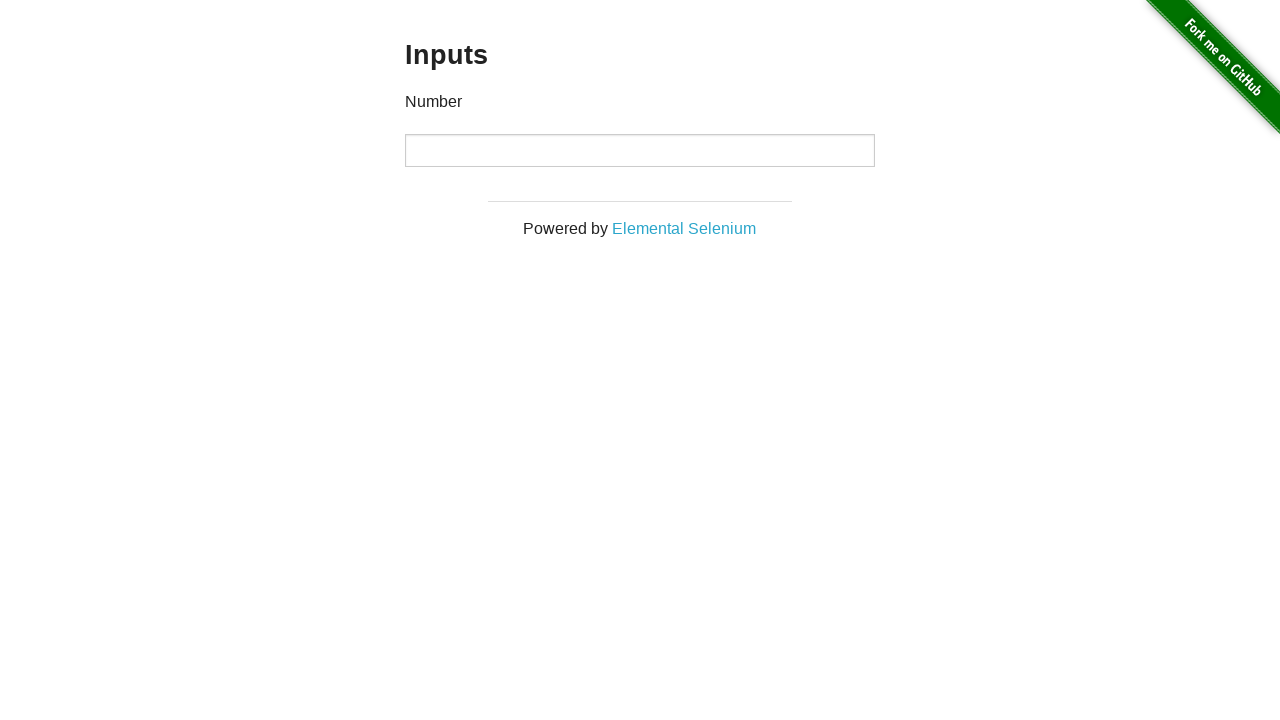

Entered 1000 into the number input field on input[type='number']
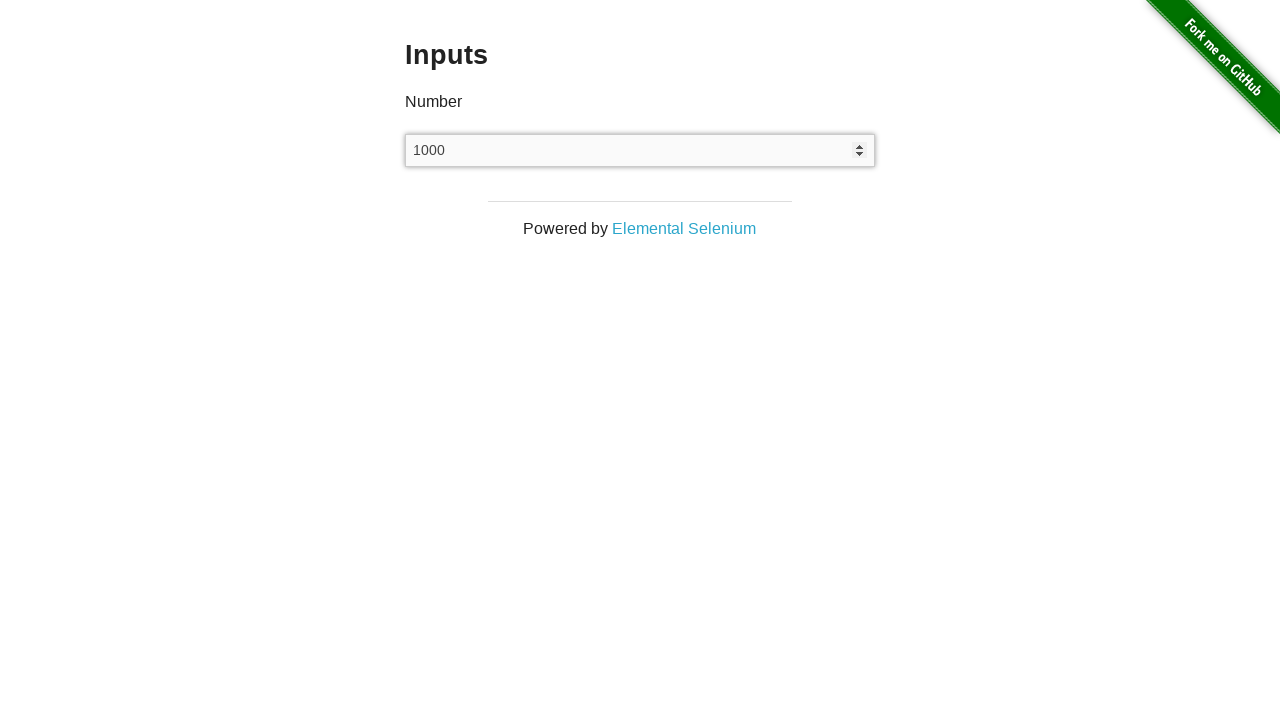

Cleared the number input field on input[type='number']
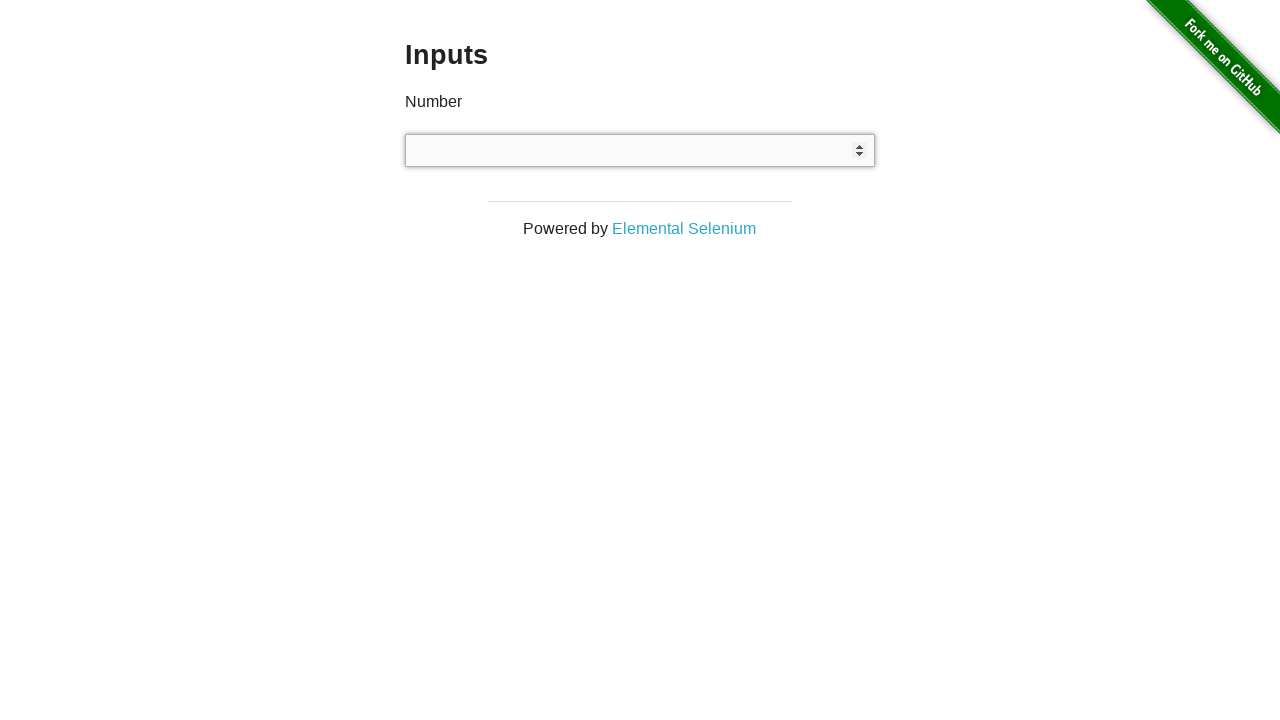

Entered 999 into the number input field on input[type='number']
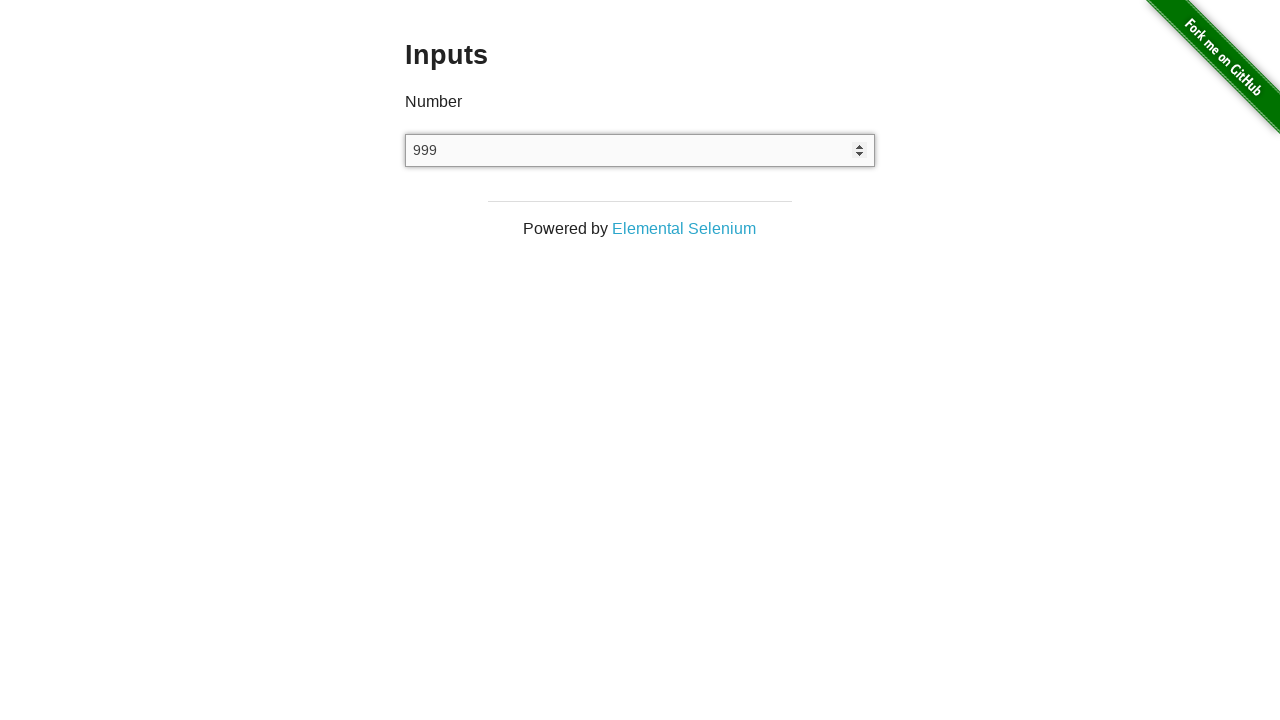

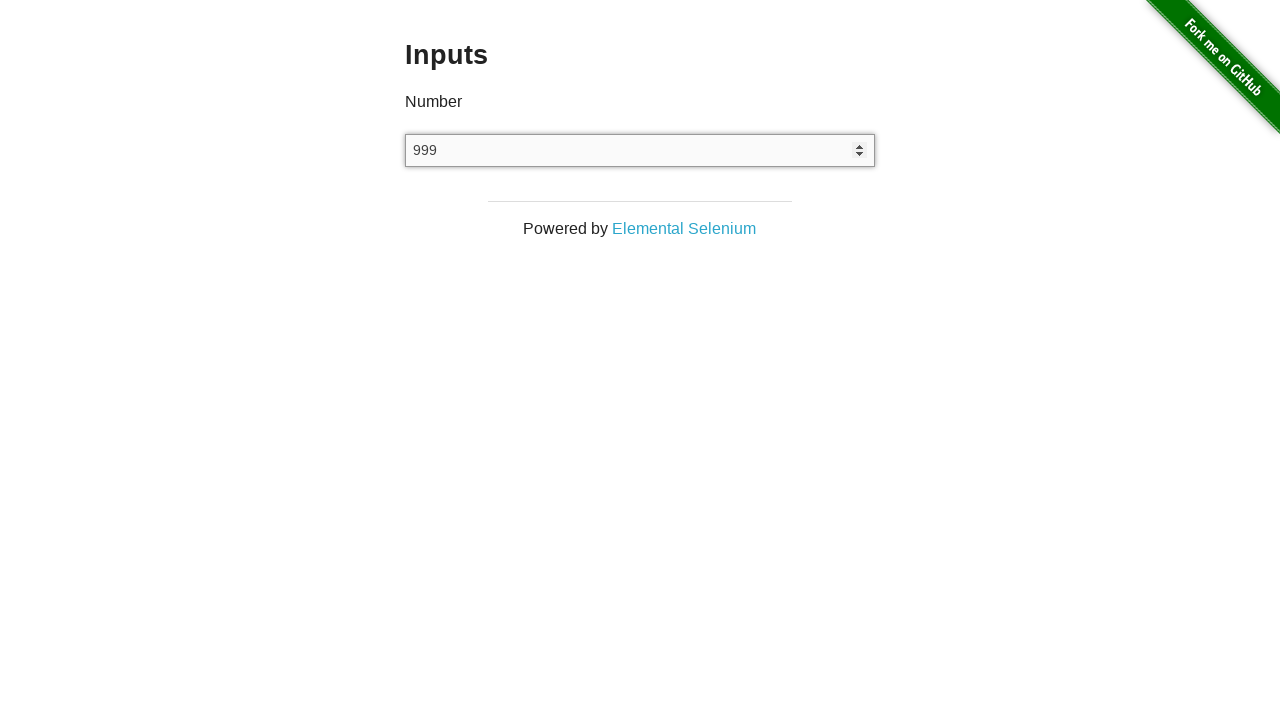